Tests JavaScript prompt alert by clicking the prompt button, entering text in the alert, accepting it, and verifying the result

Starting URL: http://practice.cydeo.com/javascript_alerts

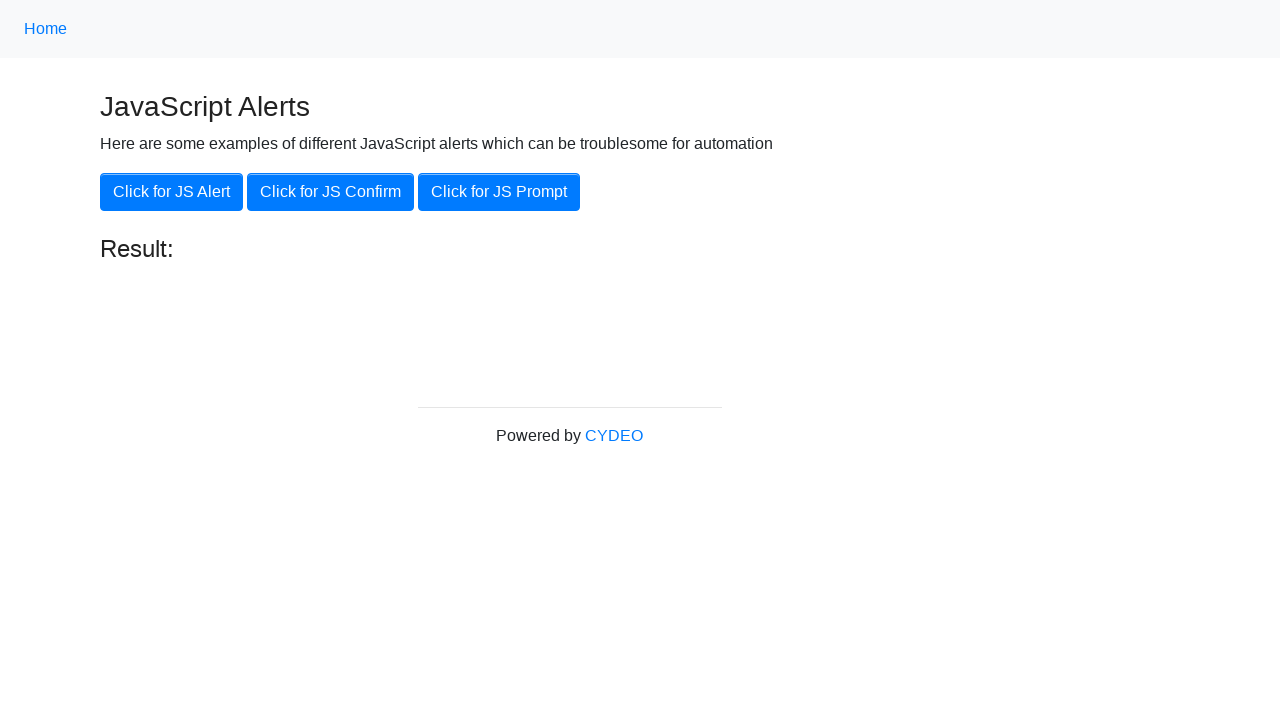

Set up dialog handler to accept prompt with 'hello'
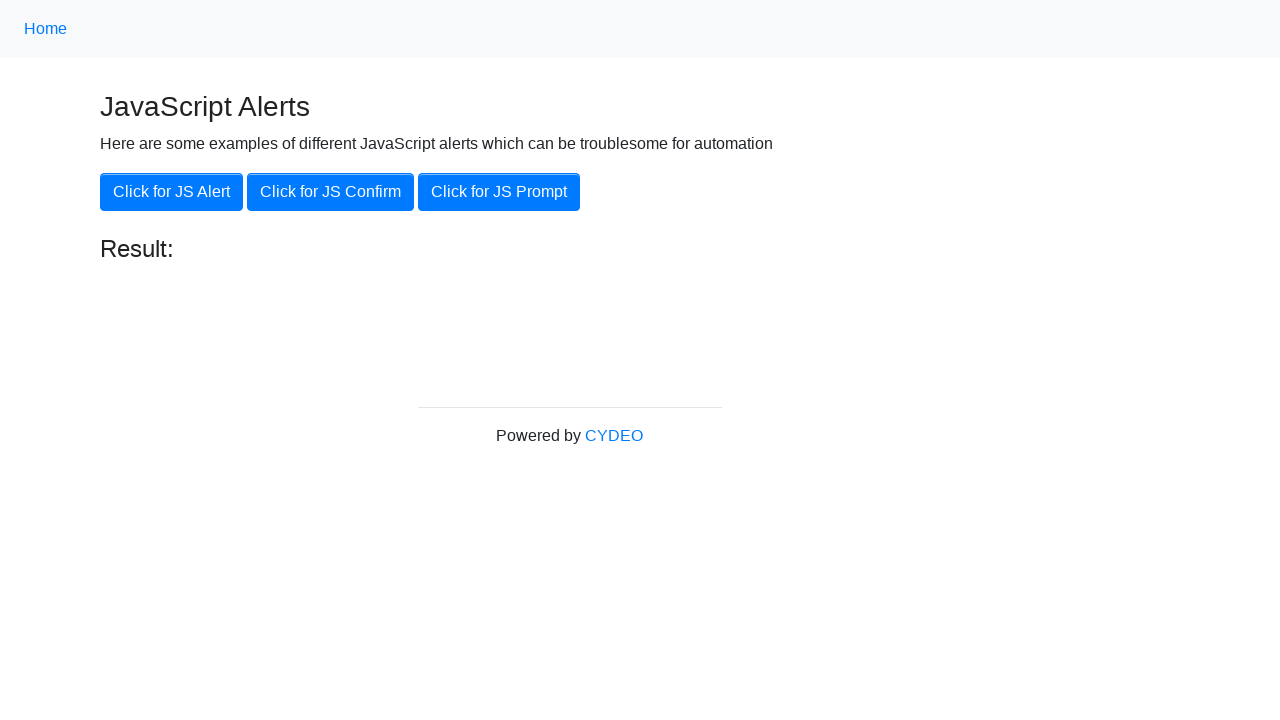

Clicked the JavaScript Prompt button at (499, 192) on xpath=//button[.='Click for JS Prompt']
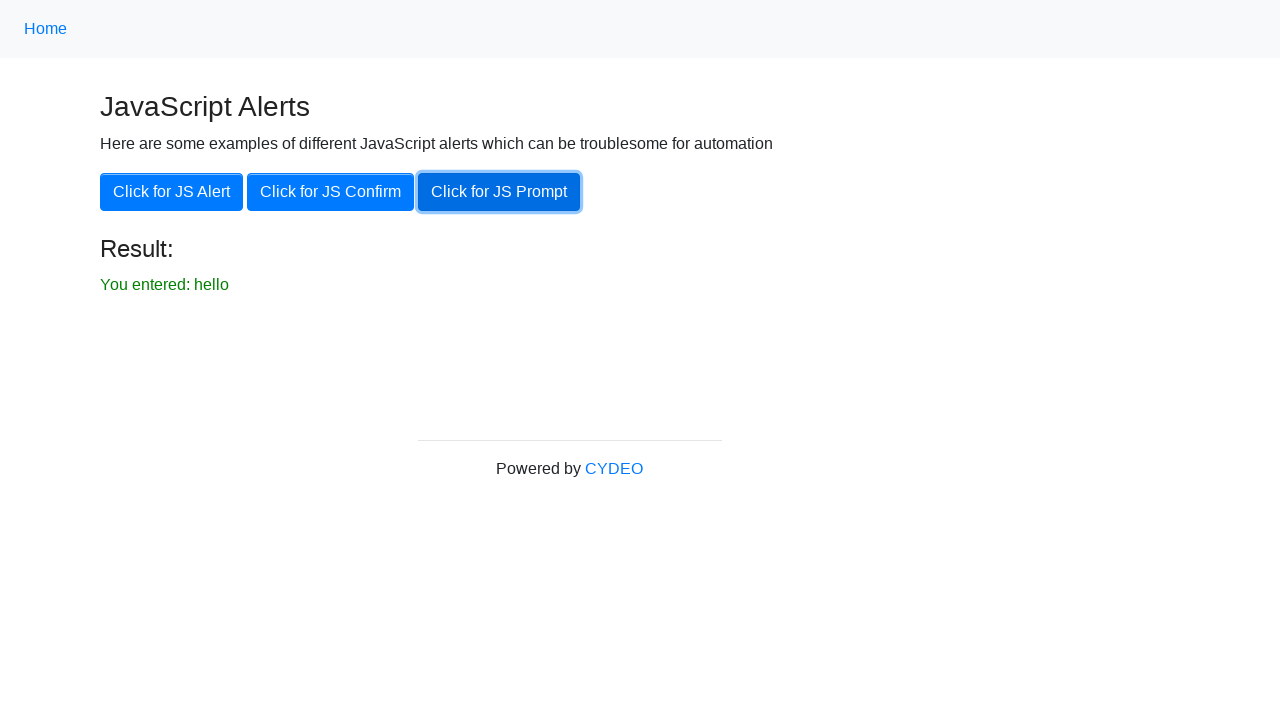

Result element appeared on the page
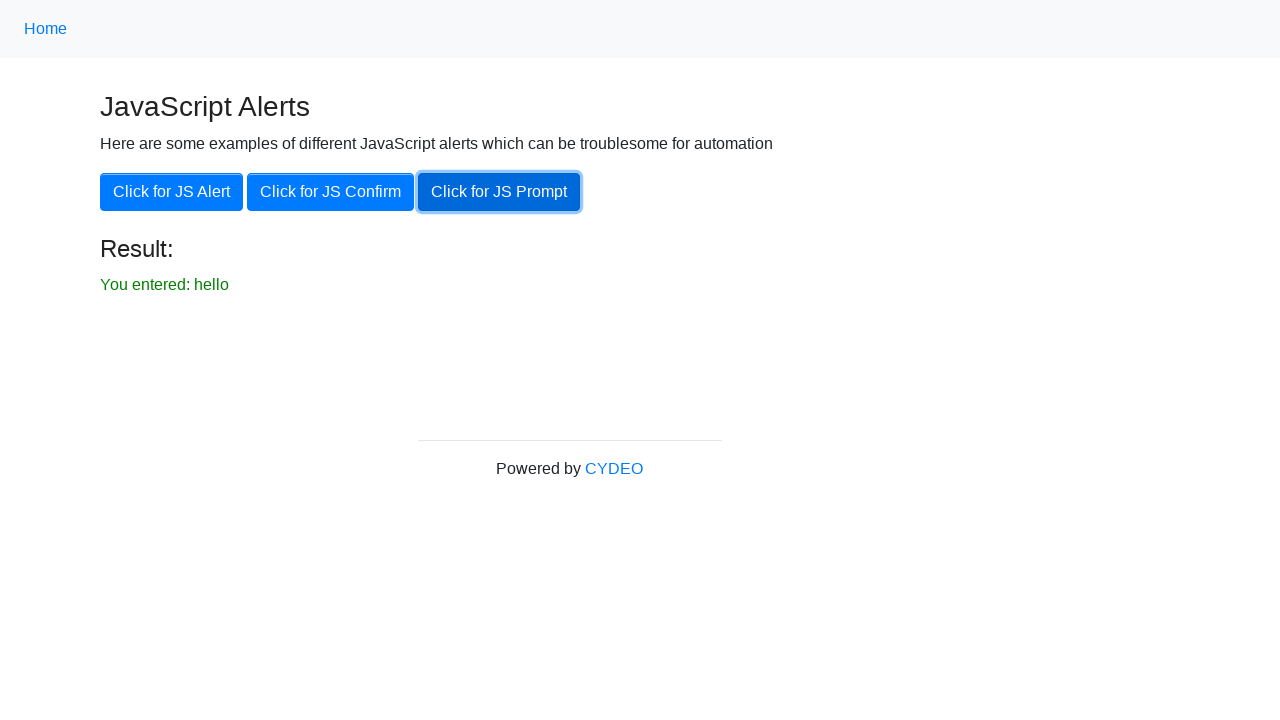

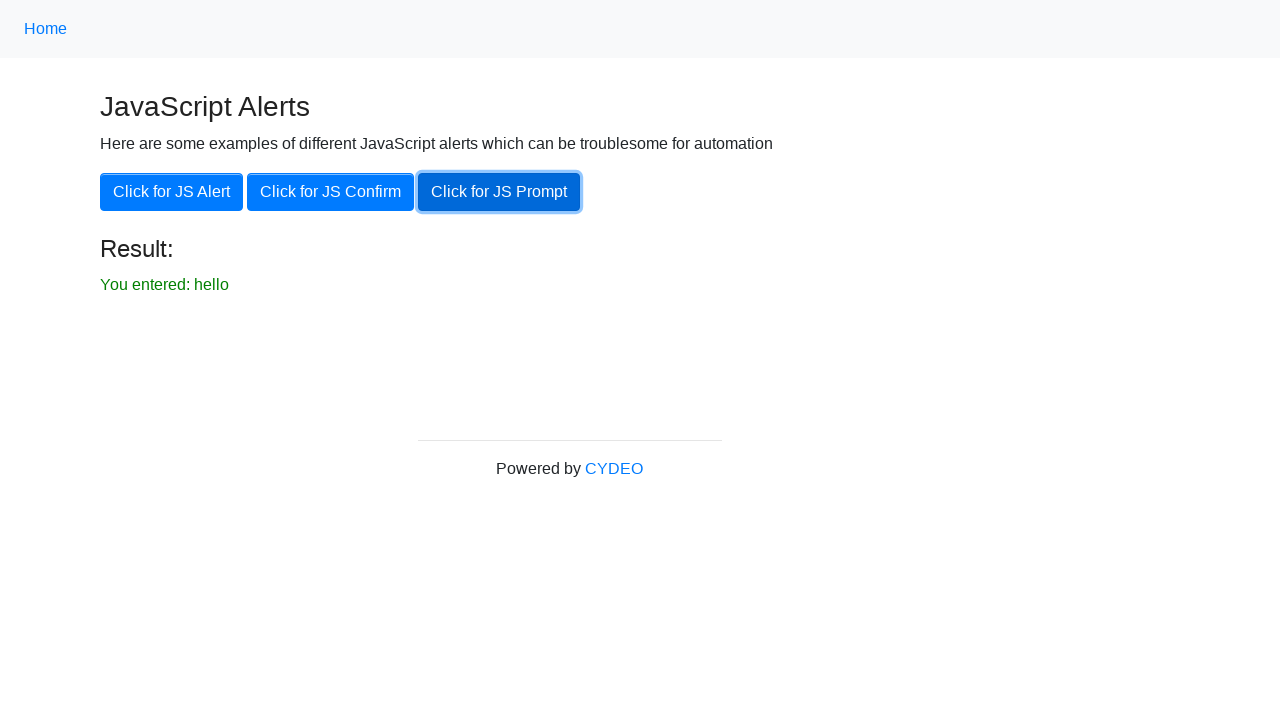